Tests web table interaction by finding rows containing "TFS" text and clicking the checkbox in the first column of those rows

Starting URL: https://qavbox.github.io/demo/webtable/

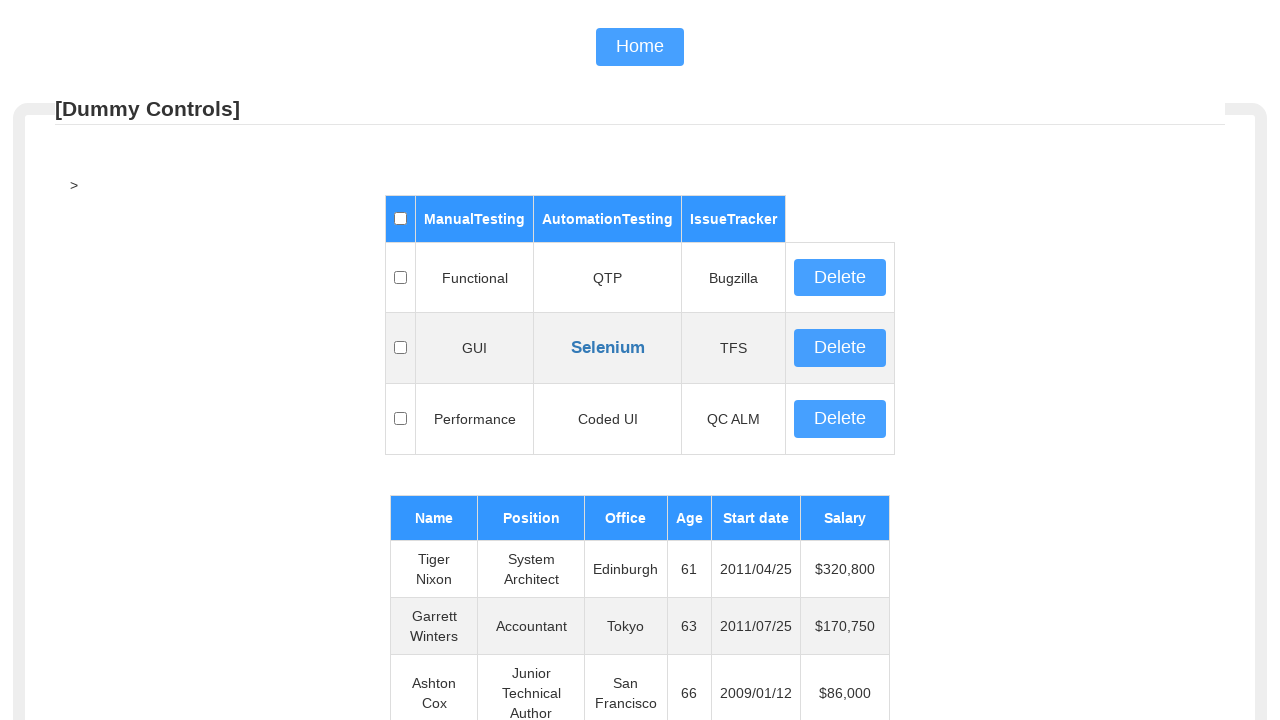

Verified page title contains 'webtable'
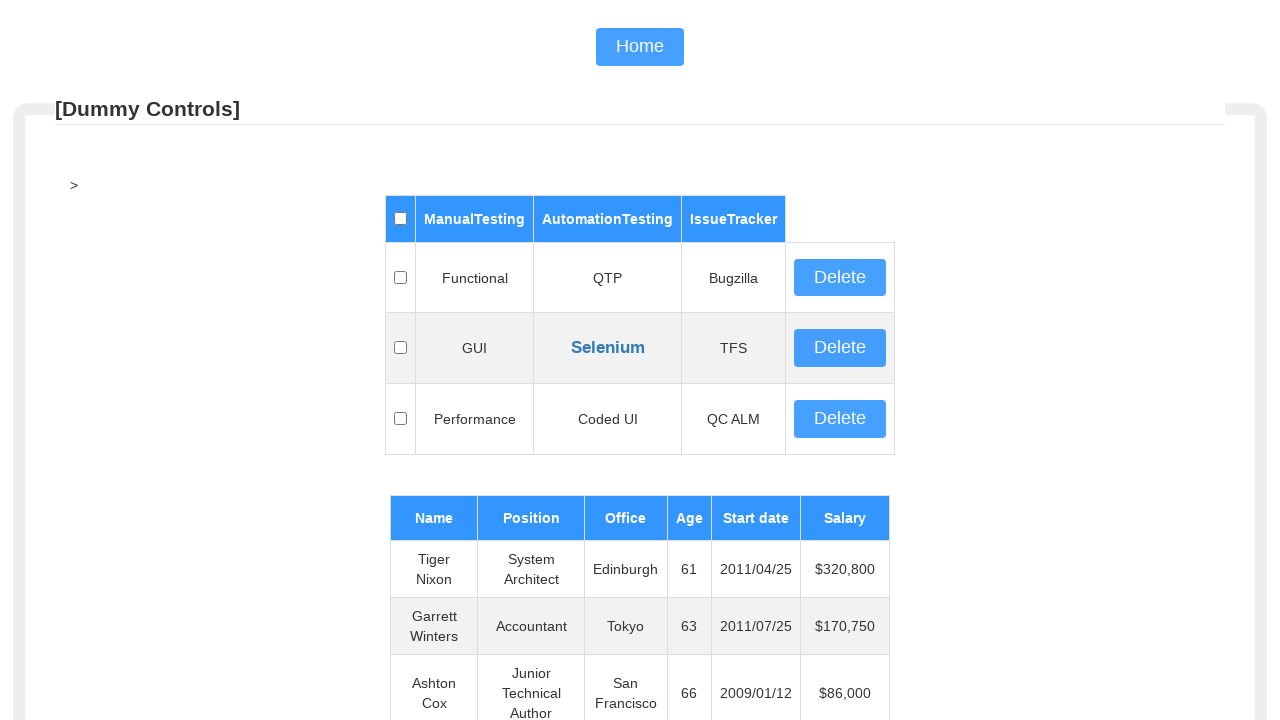

Located table body element
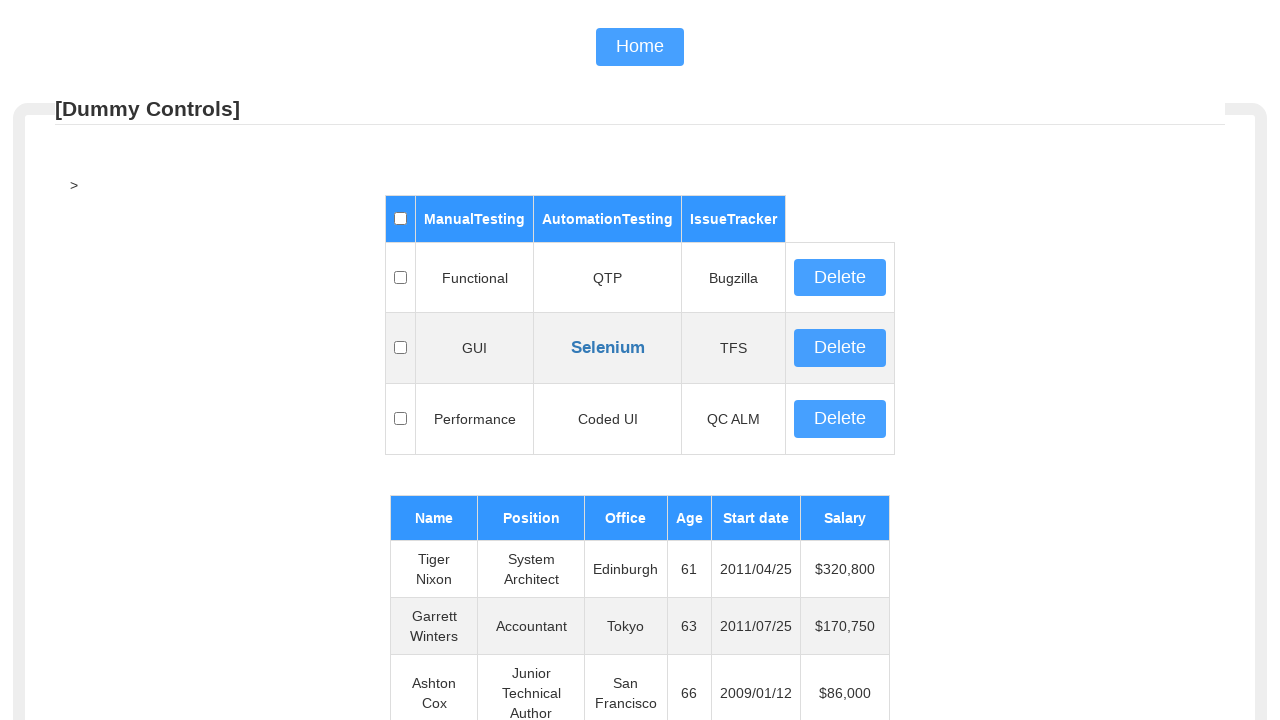

Retrieved all table rows
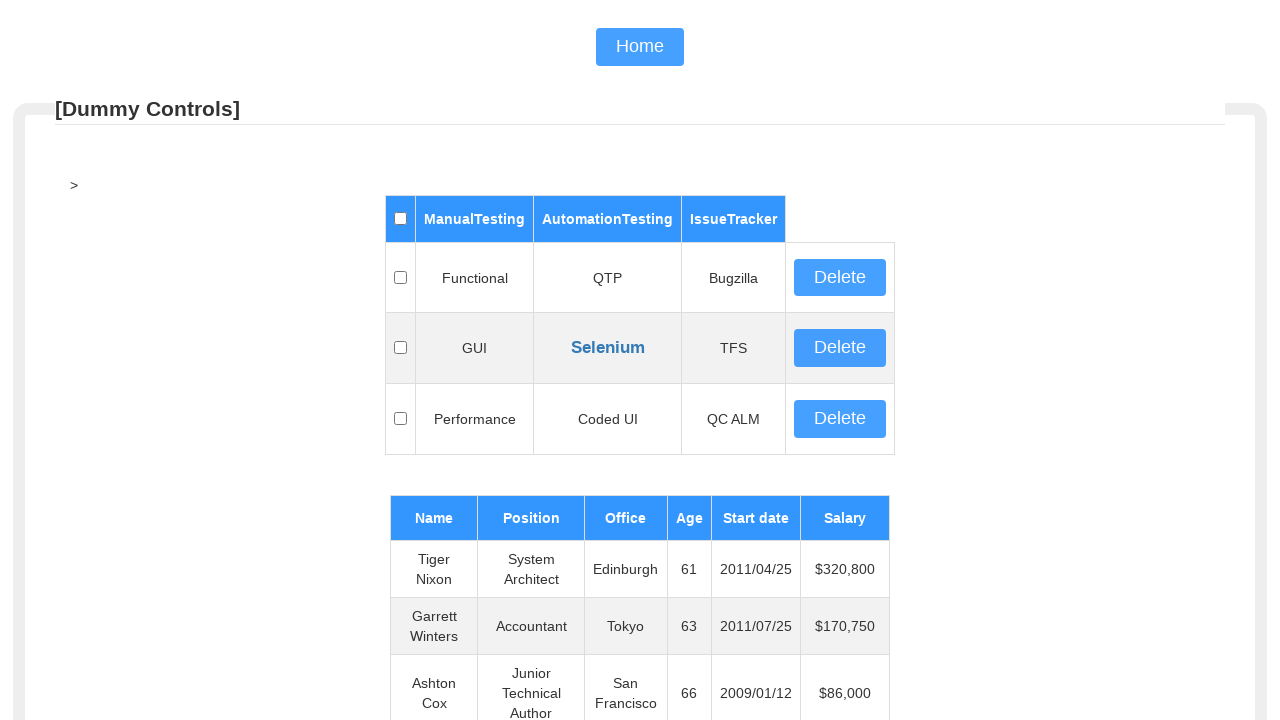

Found 'TFS' text in row 1 and clicked checkbox in first column at (400, 348) on tbody >> tr >> nth=1 >> td >> nth=0
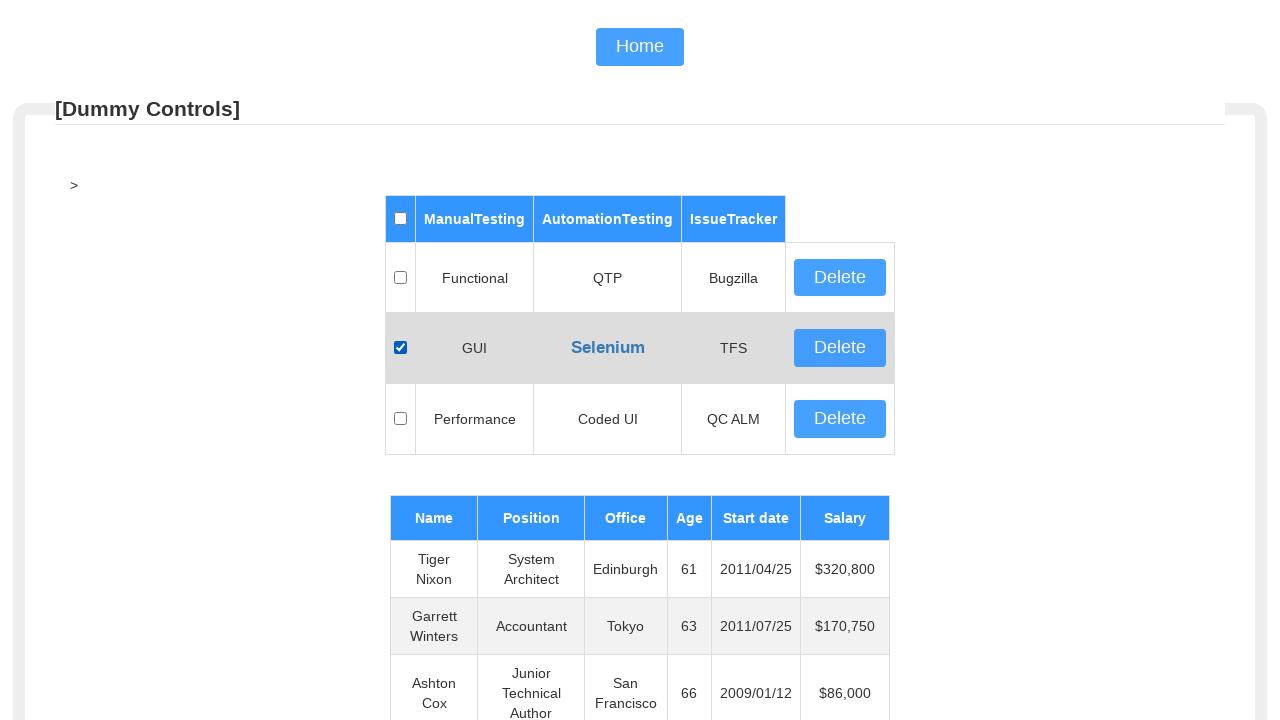

Waited 3 seconds to observe the result
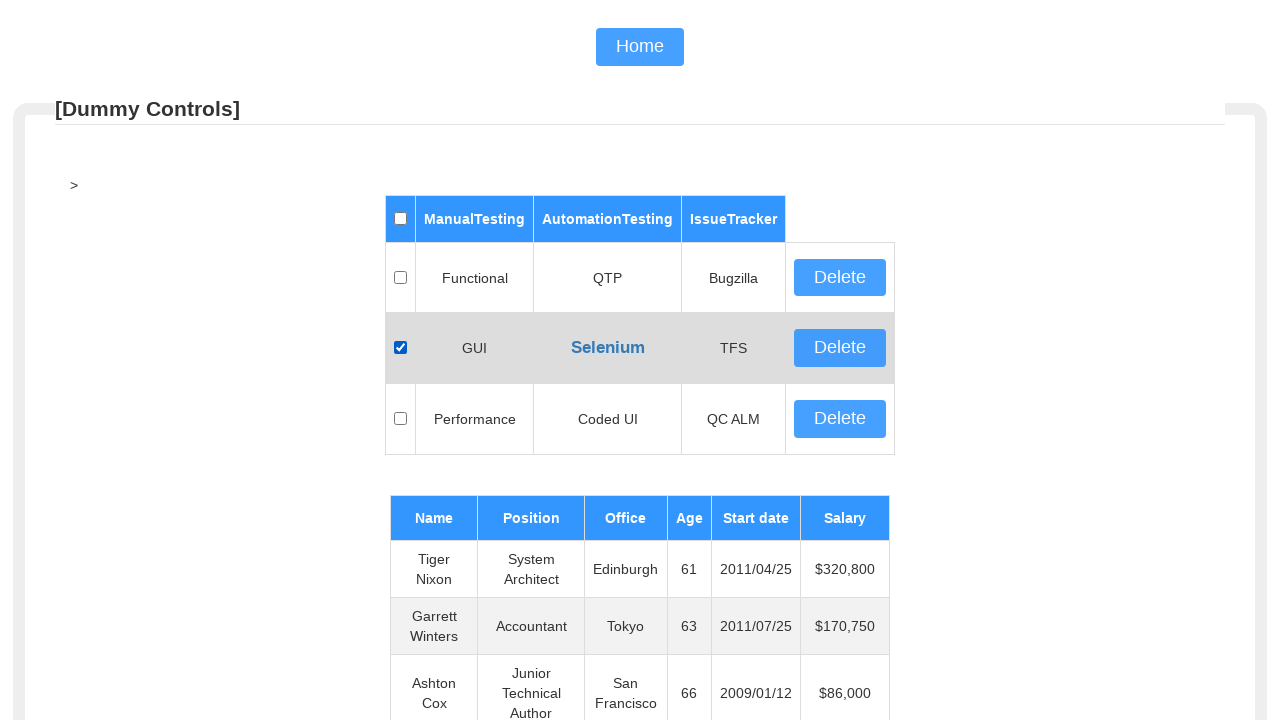

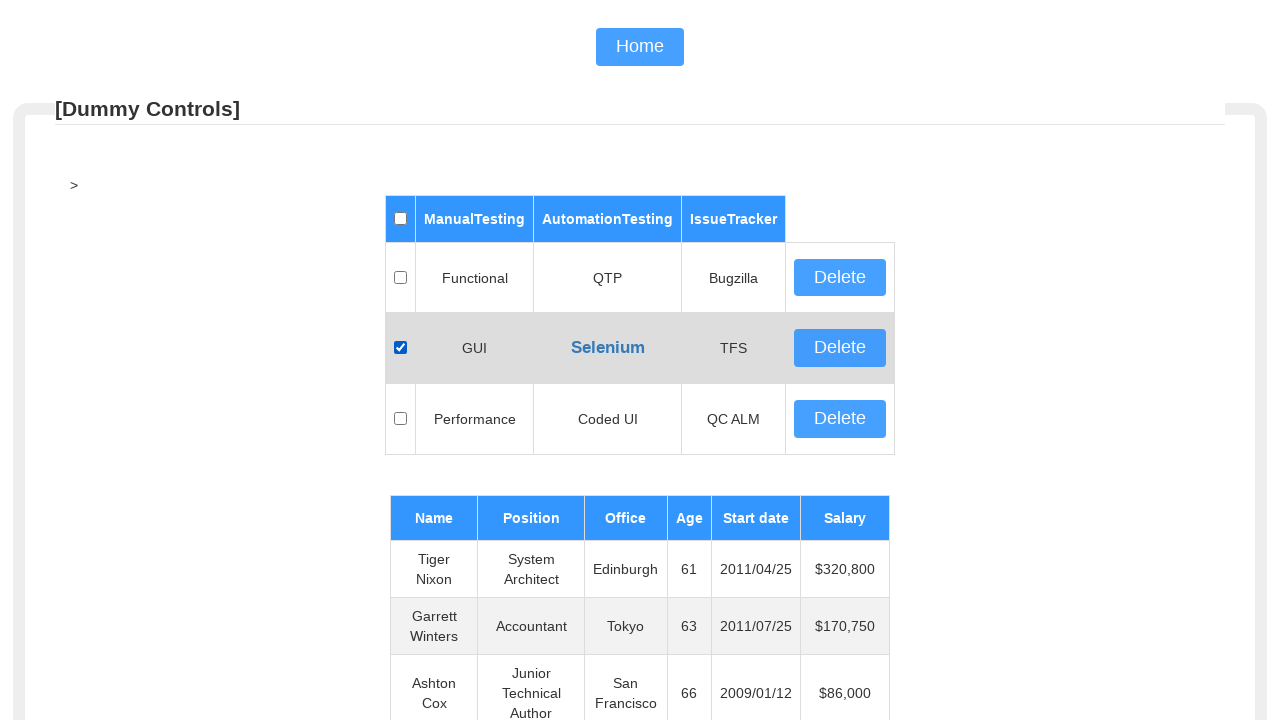